Tests the calculator's ability to handle negative numbers by multiplying -5 by -5 and verifying the result displays correctly.

Starting URL: https://www.calculator.net/

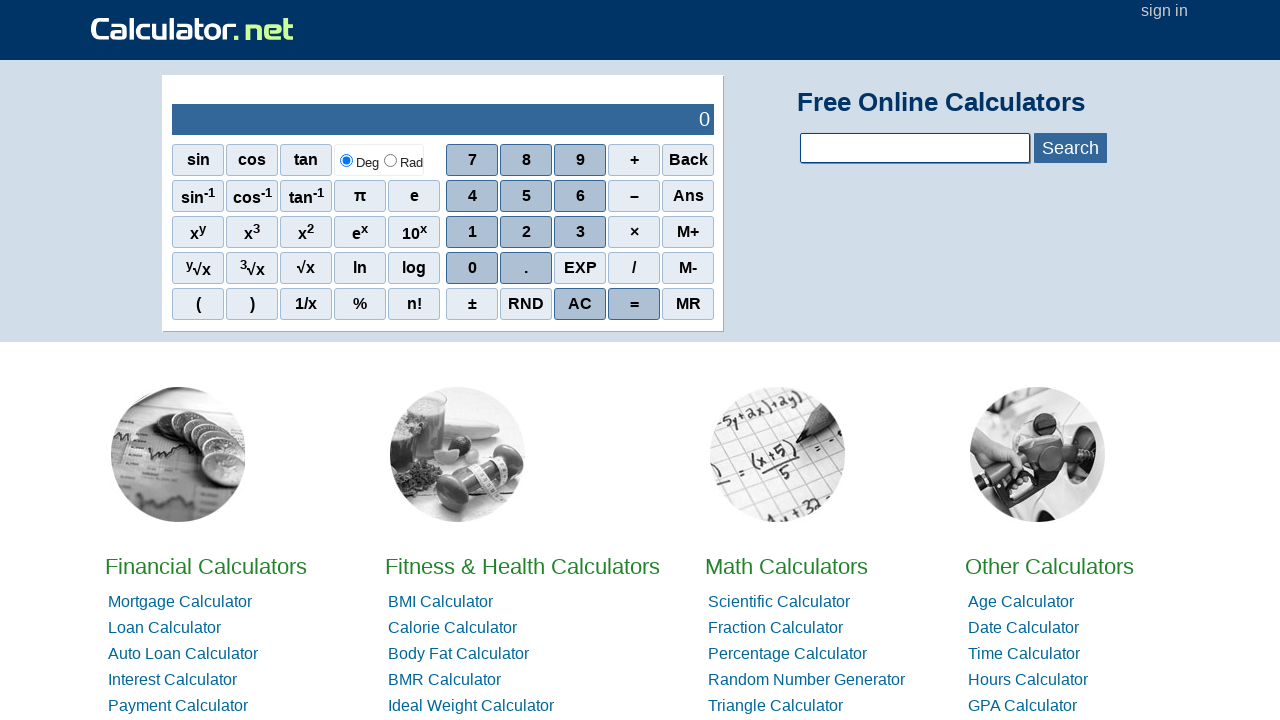

Clicked negative sign button for first number at (634, 196) on xpath=//span[contains(text(),'–')]
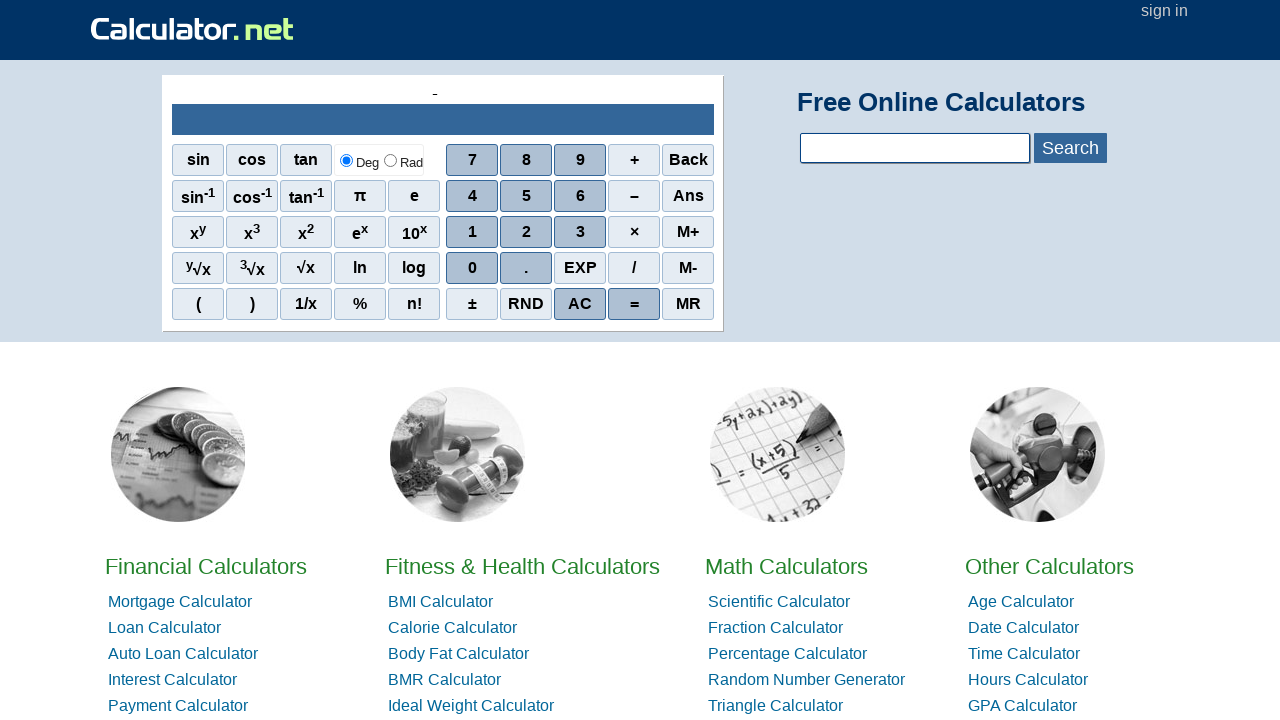

Clicked number 5 at (526, 196) on xpath=//span[contains(text(),'5')]
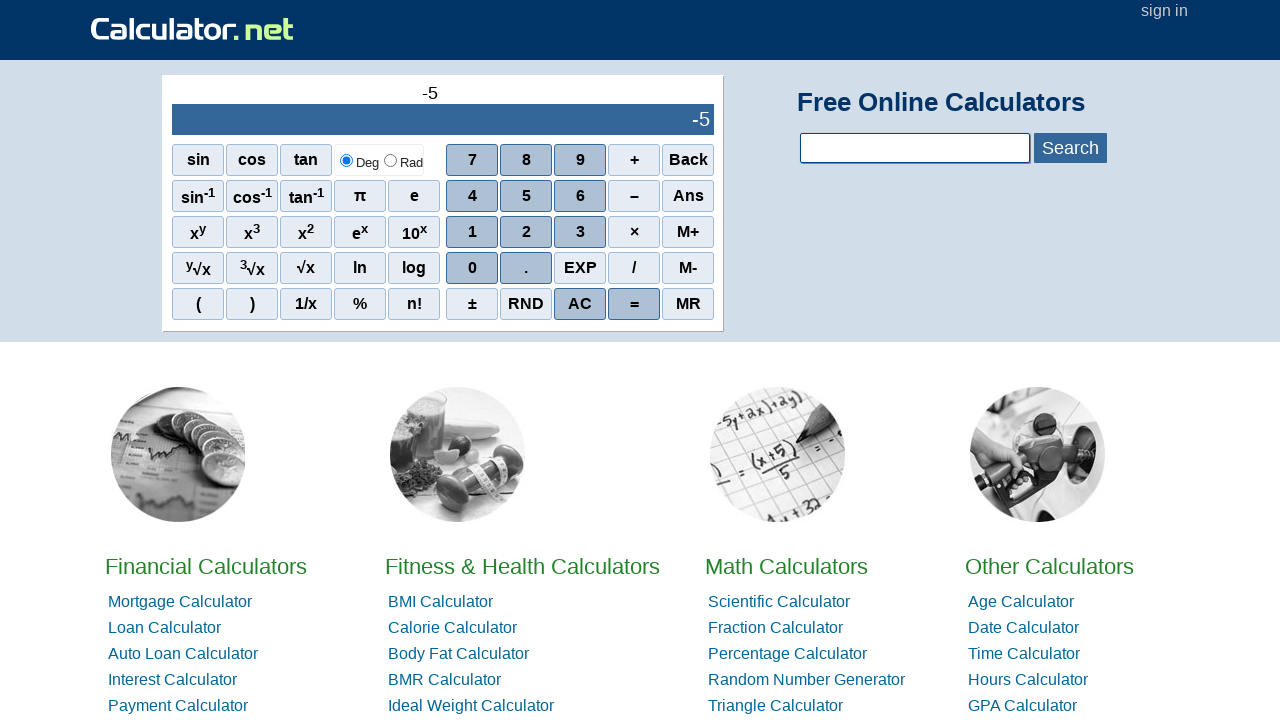

Clicked multiply button at (634, 232) on xpath=//span[contains(text(),'×')]
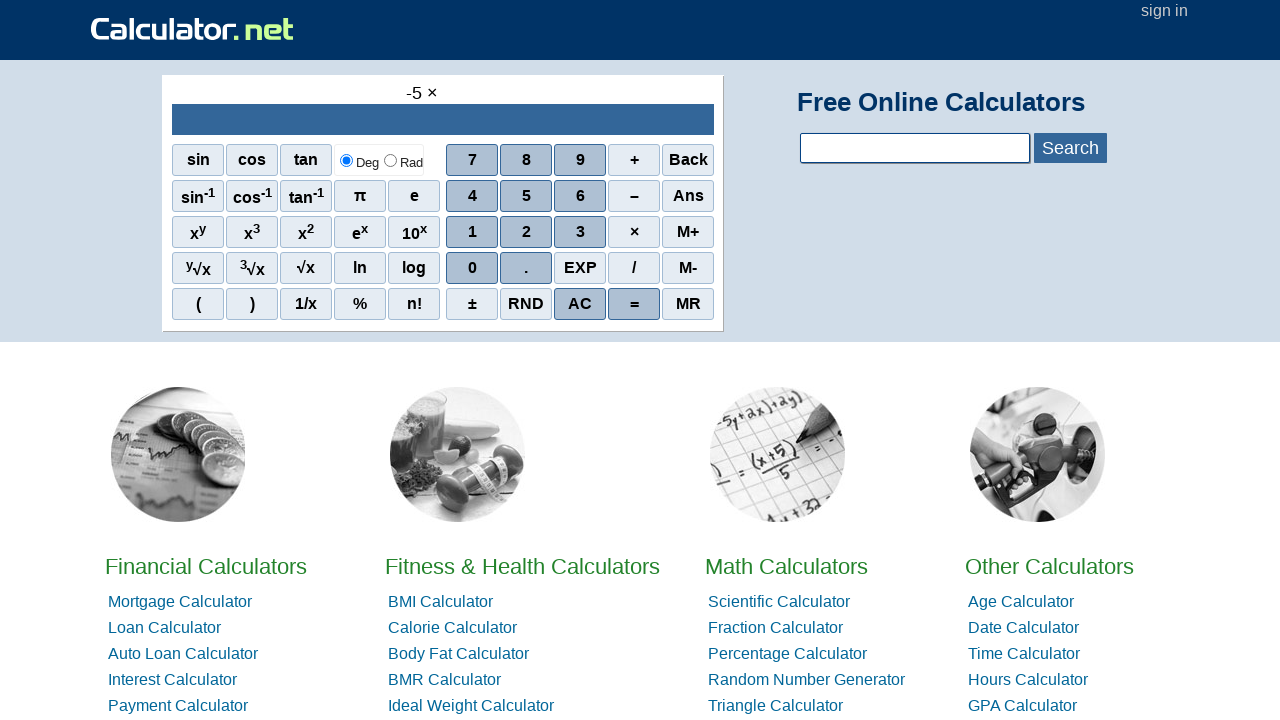

Clicked negative sign button for second number at (634, 196) on xpath=//span[contains(text(),'–')]
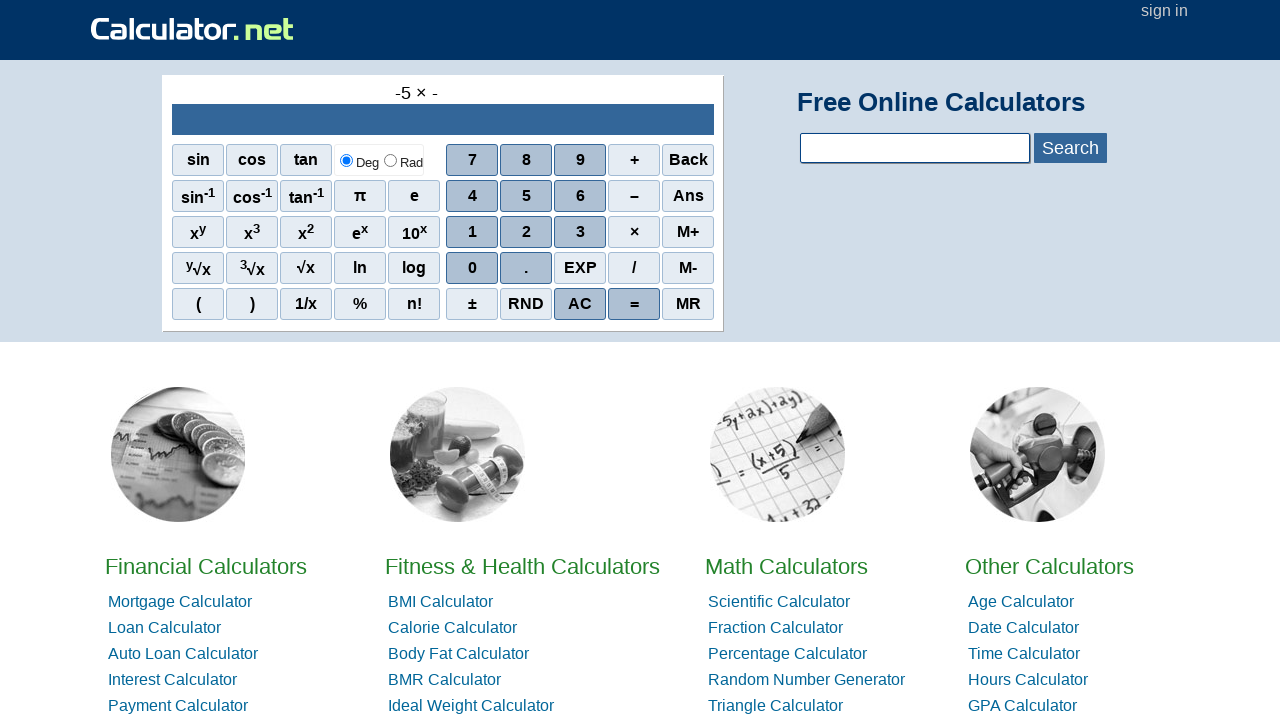

Clicked number 5 for second operand at (526, 196) on xpath=//span[contains(text(),'5')]
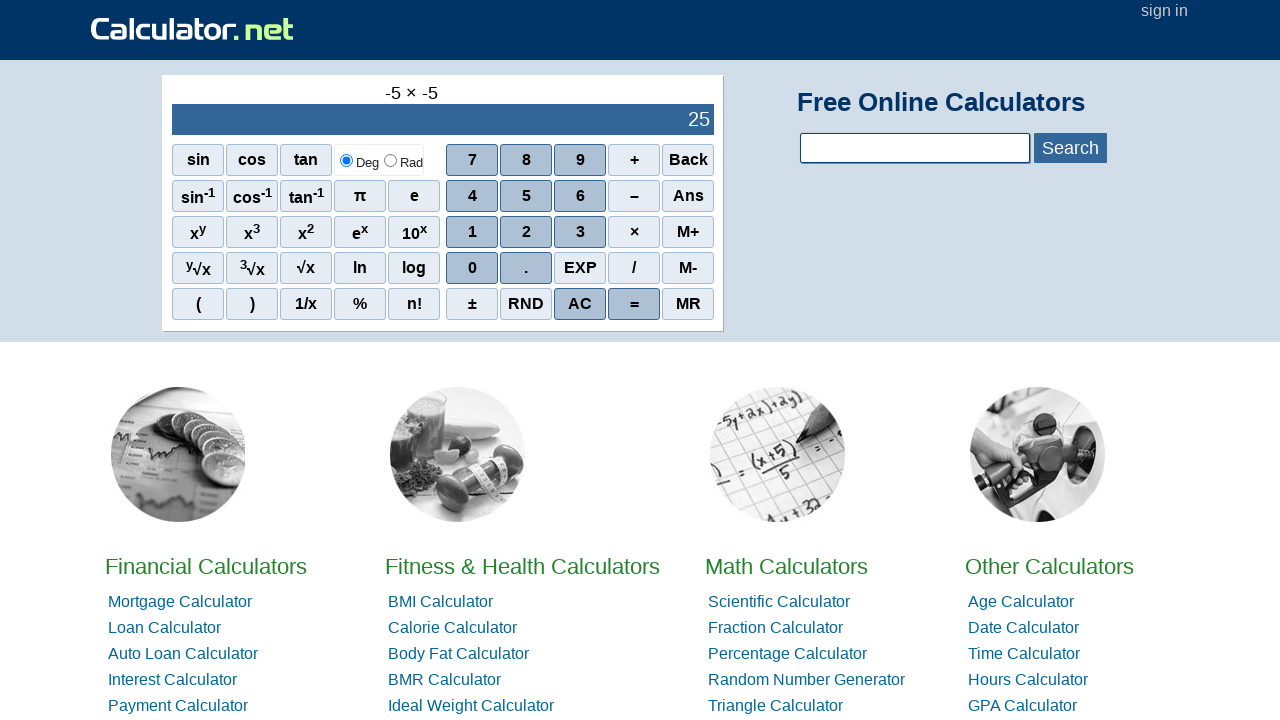

Result box loaded and is visible
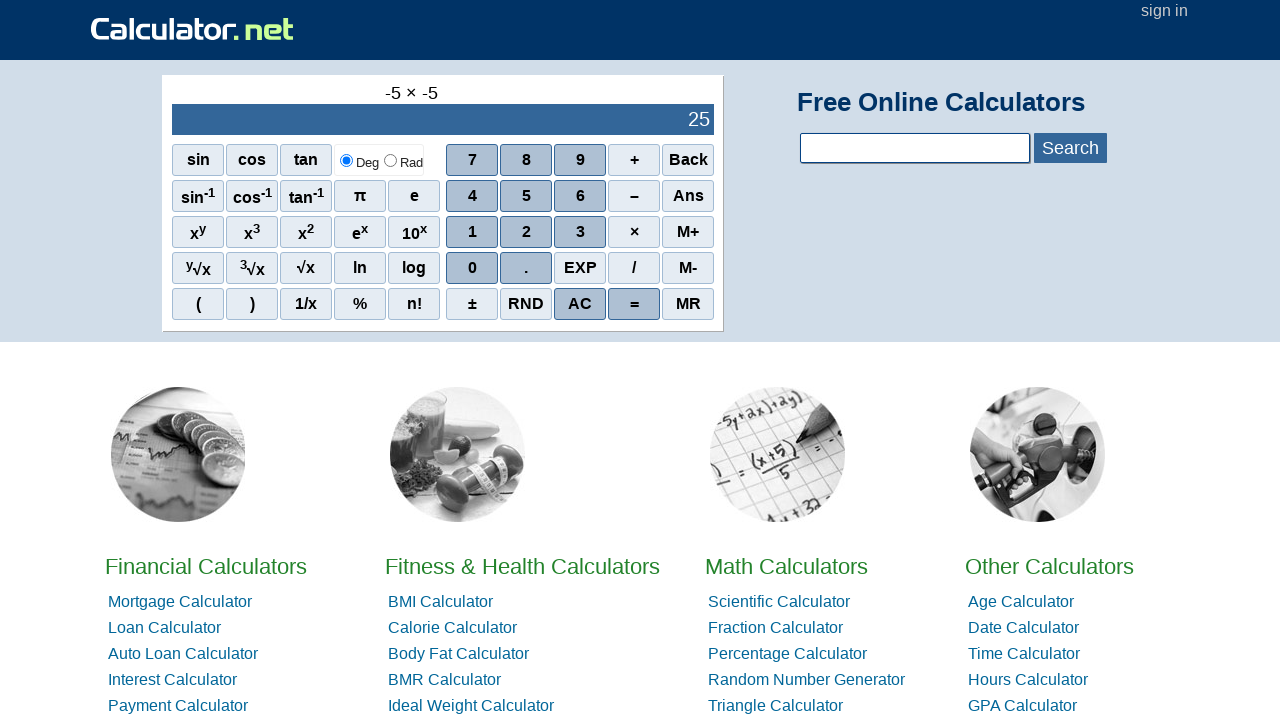

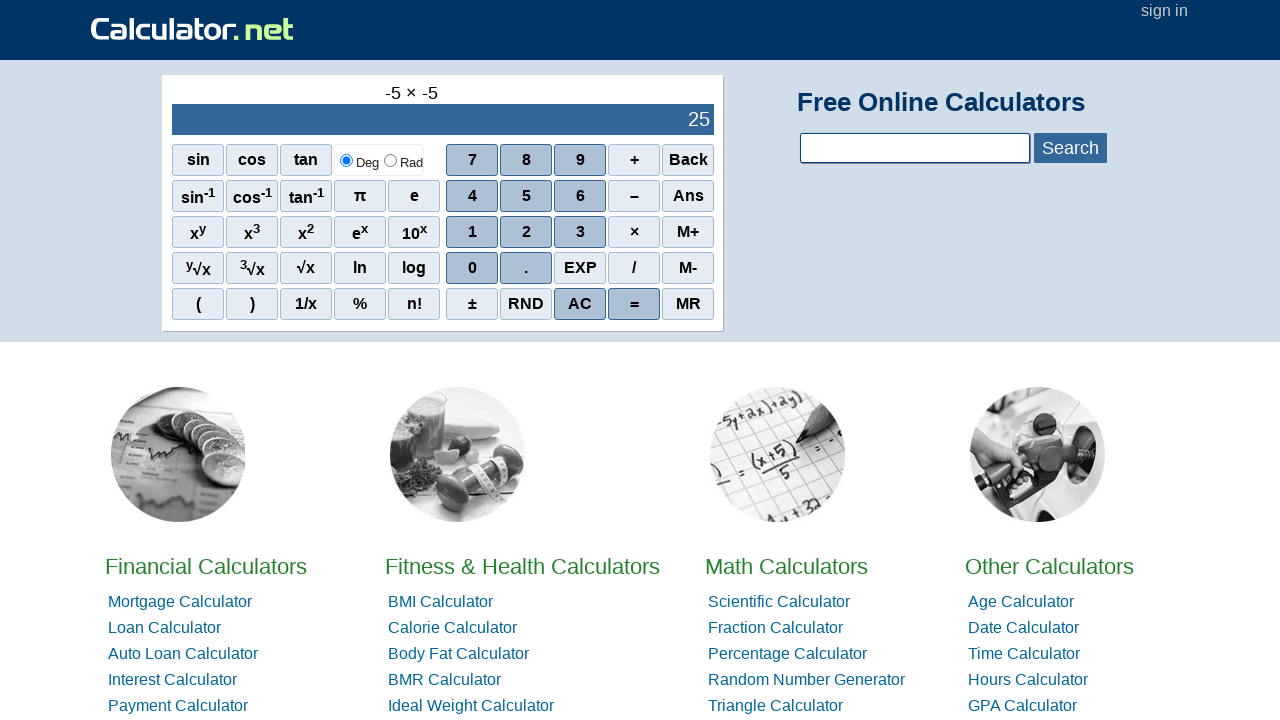